Tests checkbox interactions on the actions page by clicking checkboxes and verifying the result

Starting URL: https://kristinek.github.io/site/examples/actions

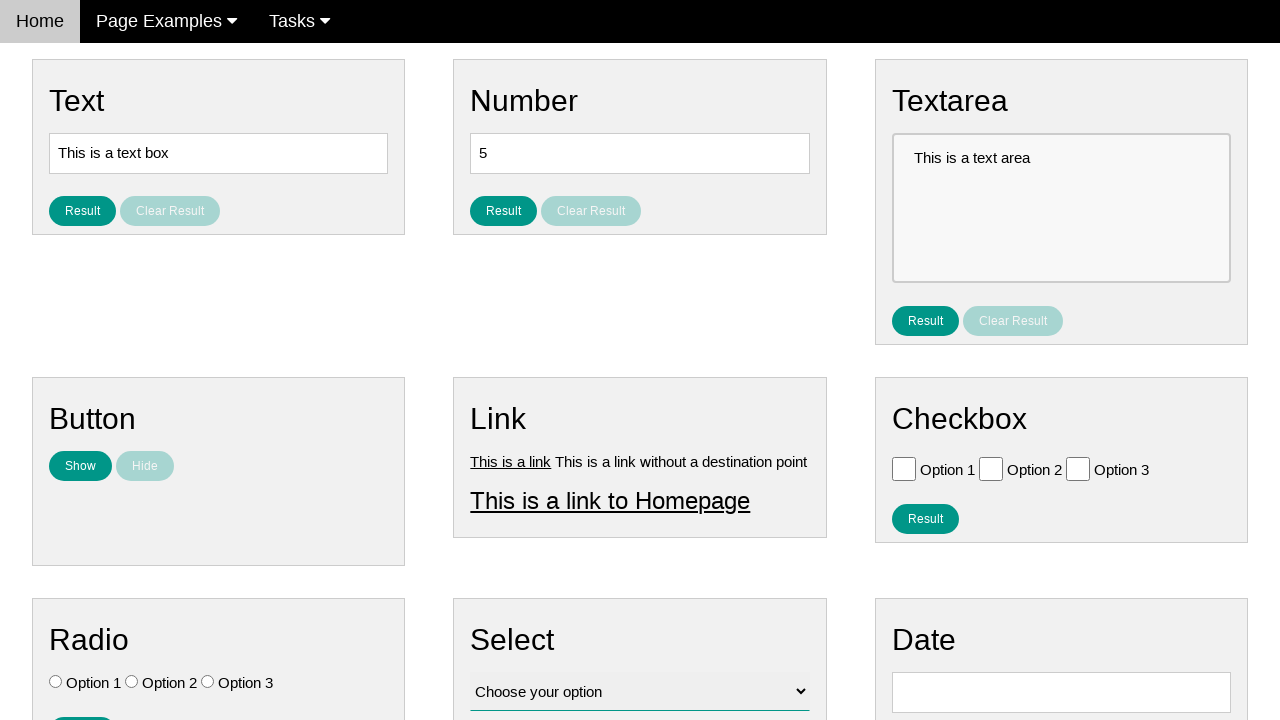

Clicked checkbox with value 'Option 1' at (904, 468) on input[type='checkbox'][value='Option 1']
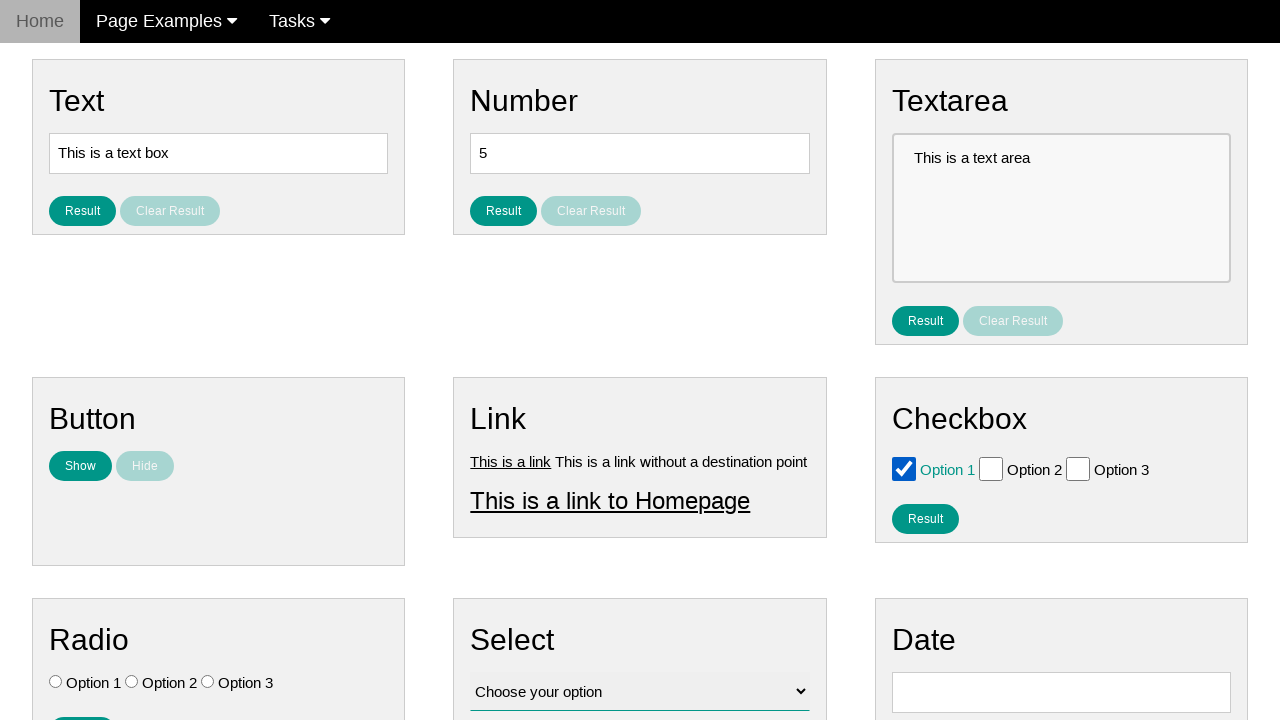

Clicked checkbox with value 'Option 2' at (991, 468) on input[type='checkbox'][value='Option 2']
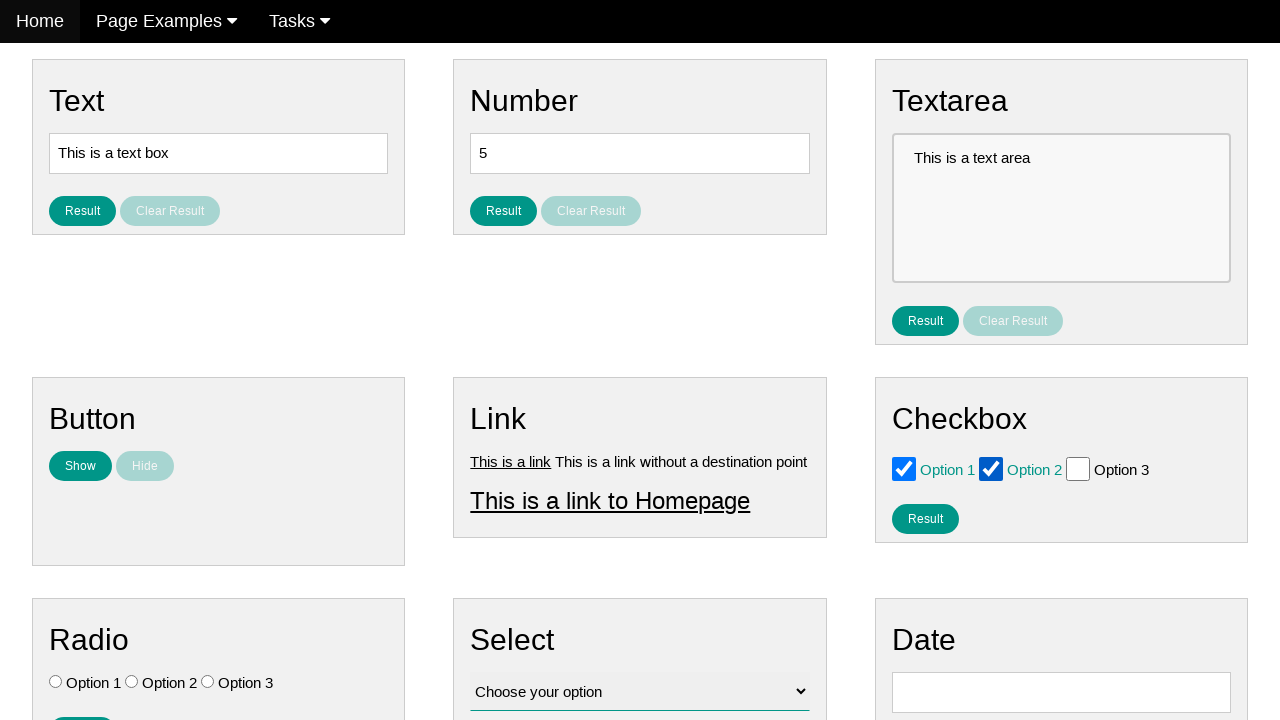

Clicked result checkbox button at (925, 518) on #result_button_checkbox
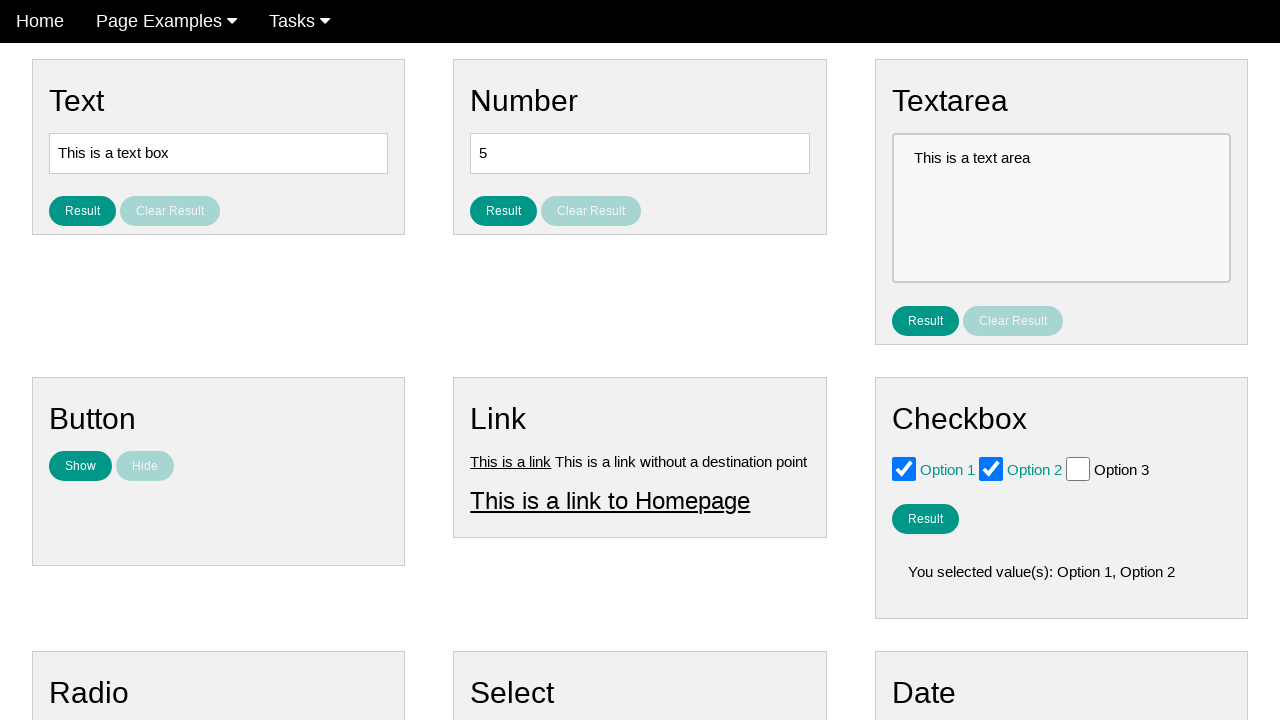

Checkbox result displayed
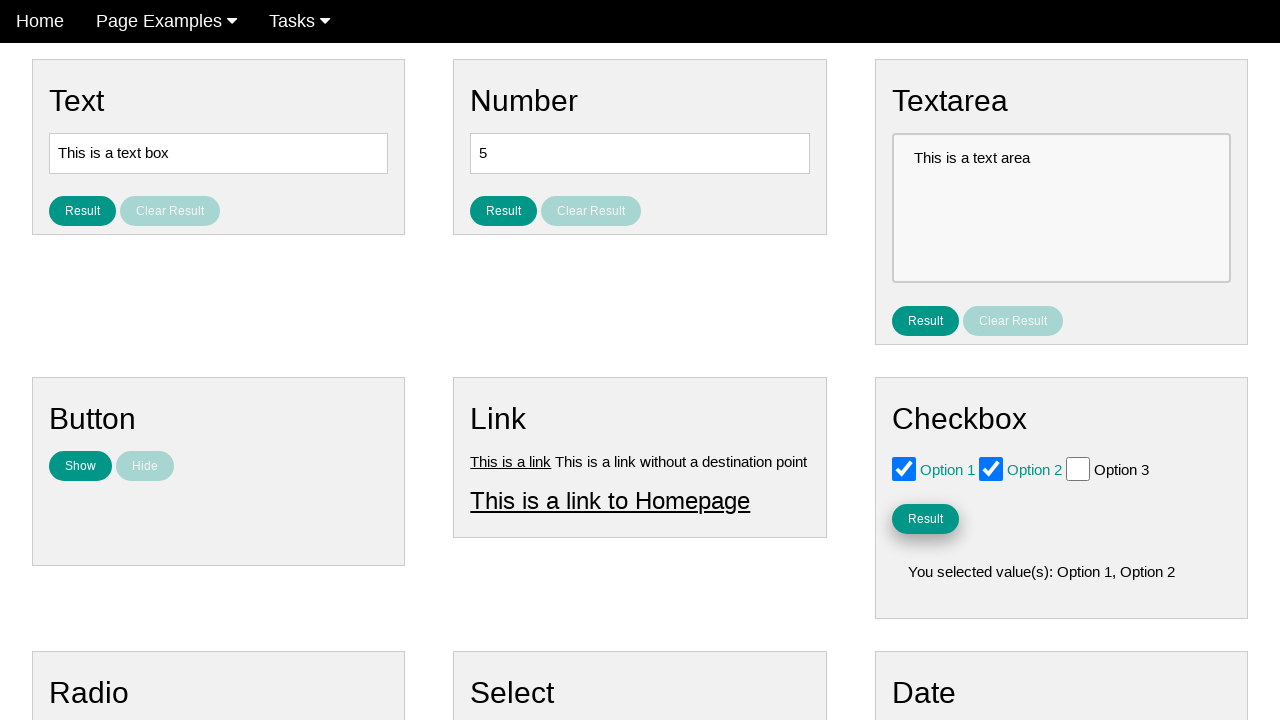

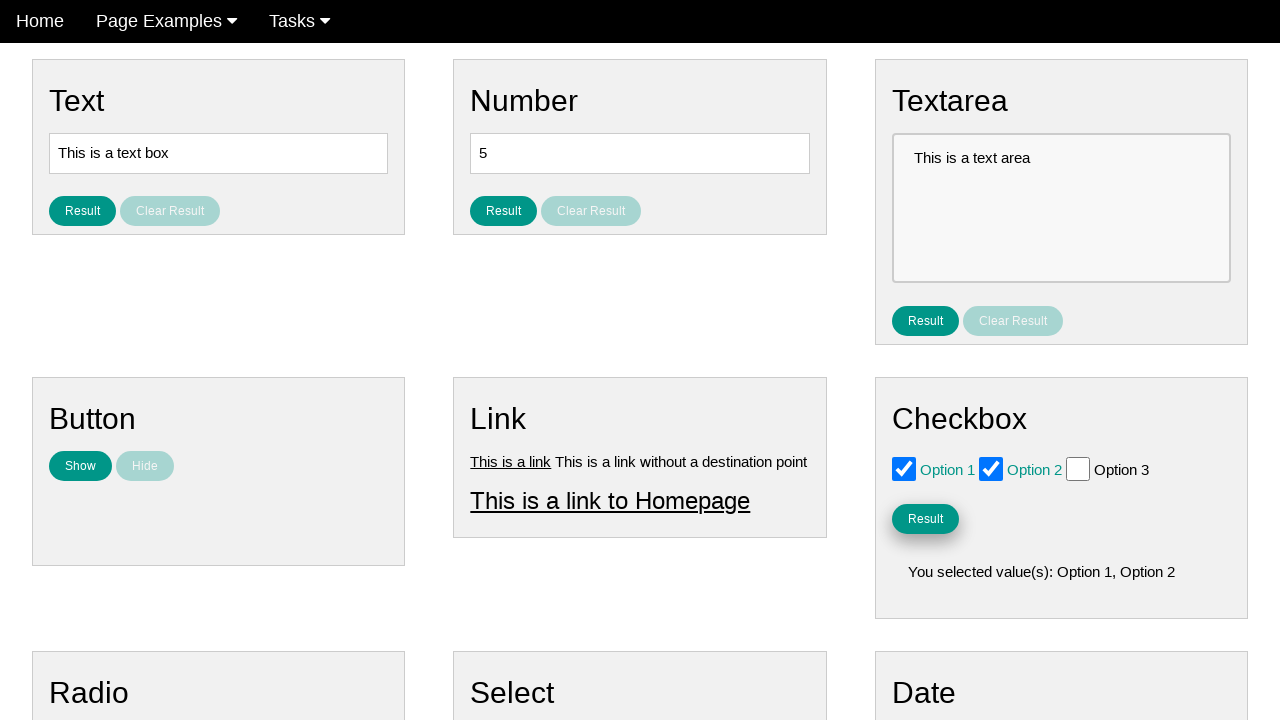